Tests browser navigation on Python.org by clicking the Downloads link, then using browser back and forward buttons

Starting URL: https://www.python.org

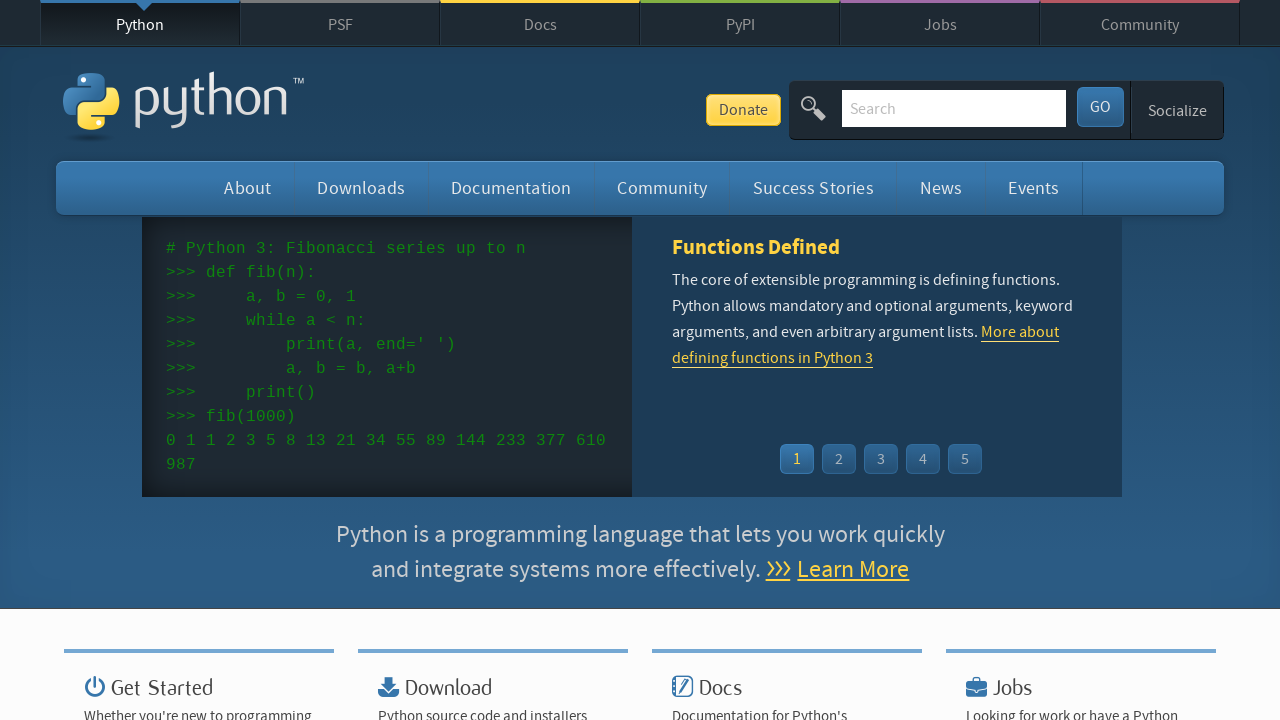

Clicked the Downloads link in the navigation bar at (540, 24) on xpath=//*[@id="top"]/nav/ul/li[3]/a
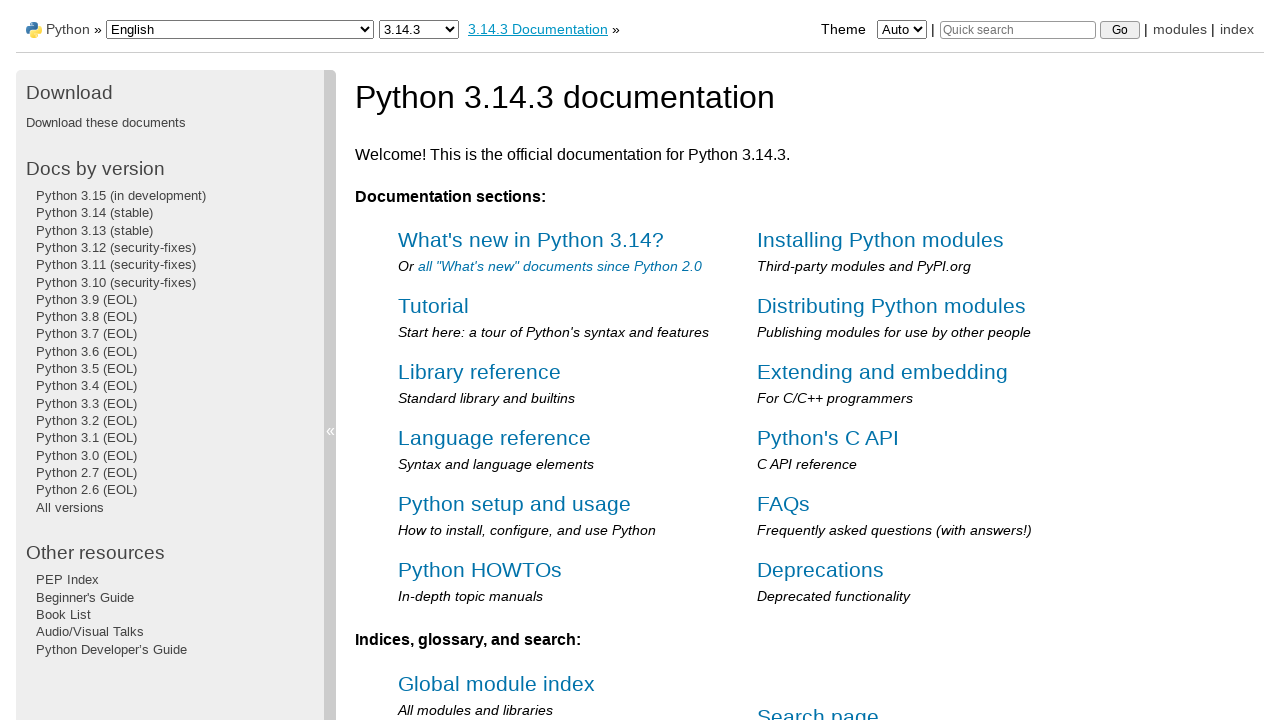

Downloads page loaded (networkidle)
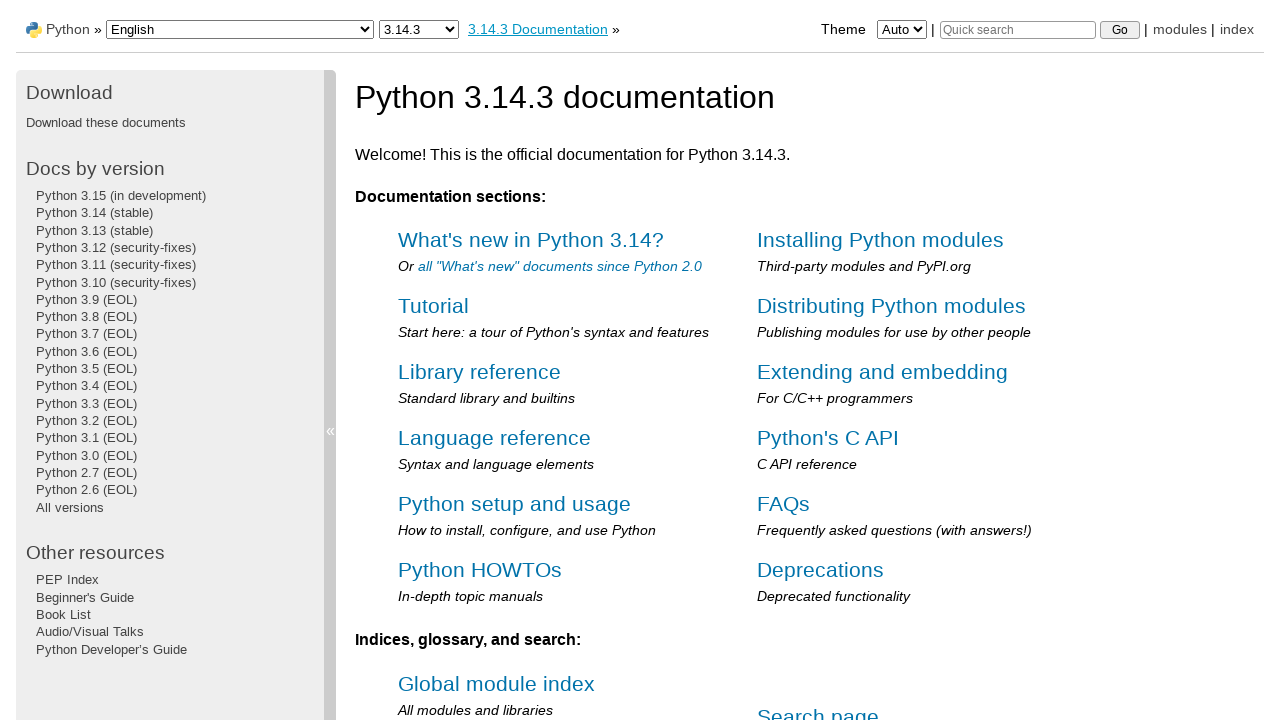

Navigated back to Python.org homepage using browser back button
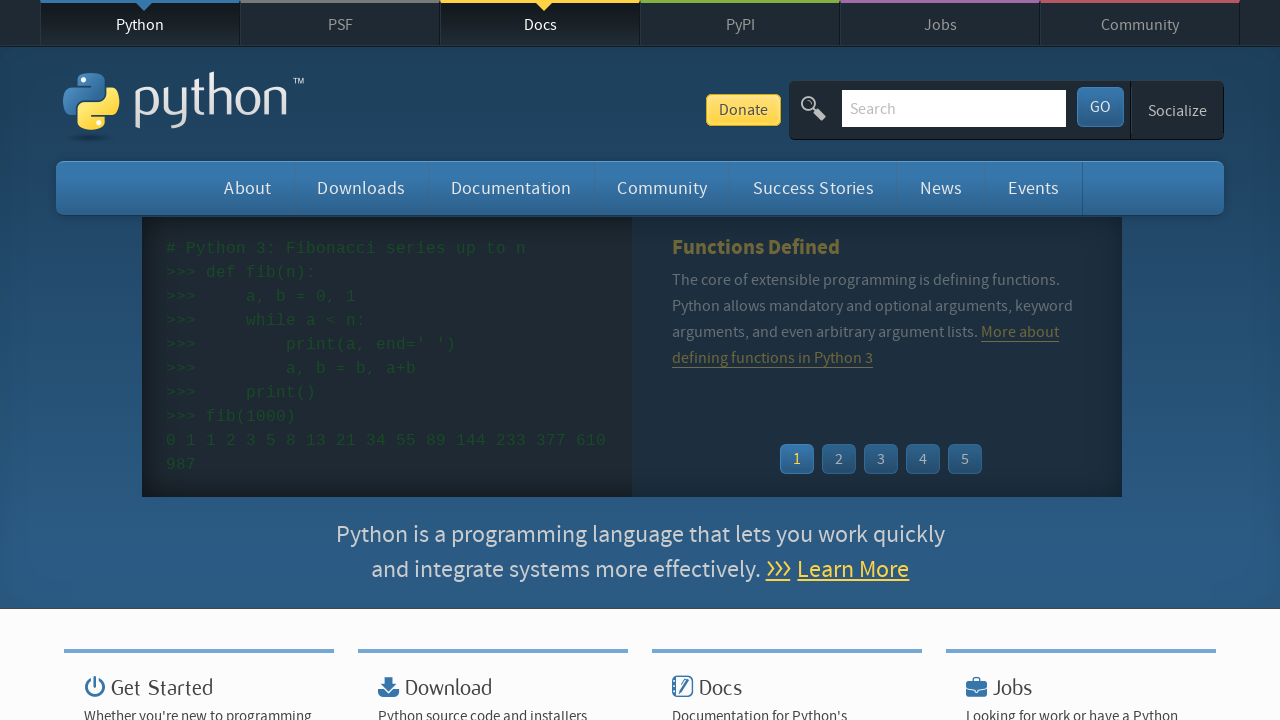

Homepage loaded (networkidle)
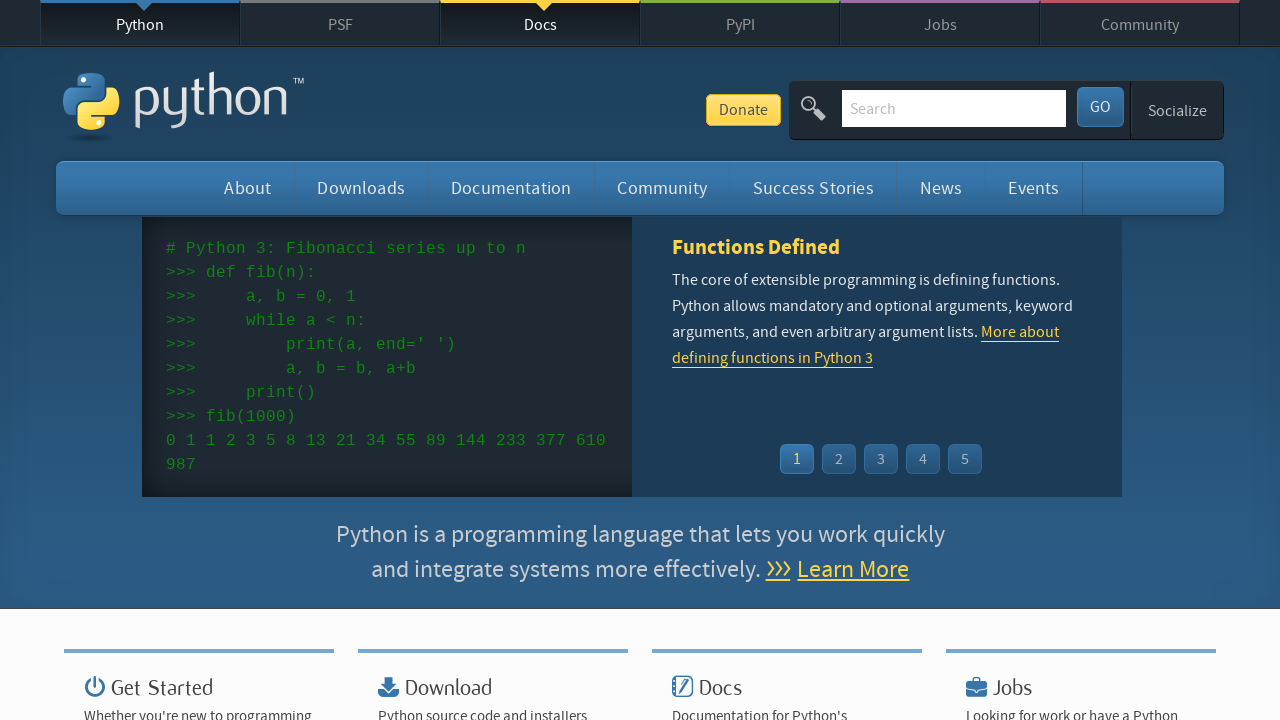

Navigated forward to Downloads page using browser forward button
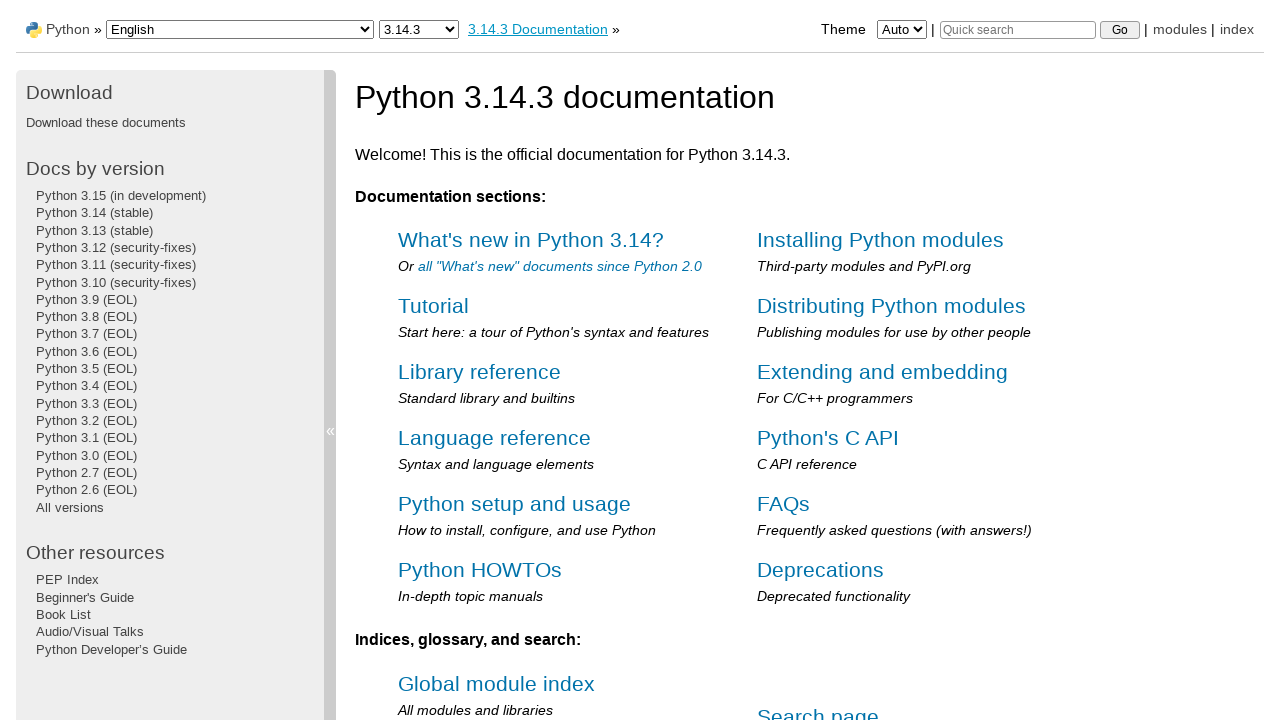

Downloads page loaded again (networkidle)
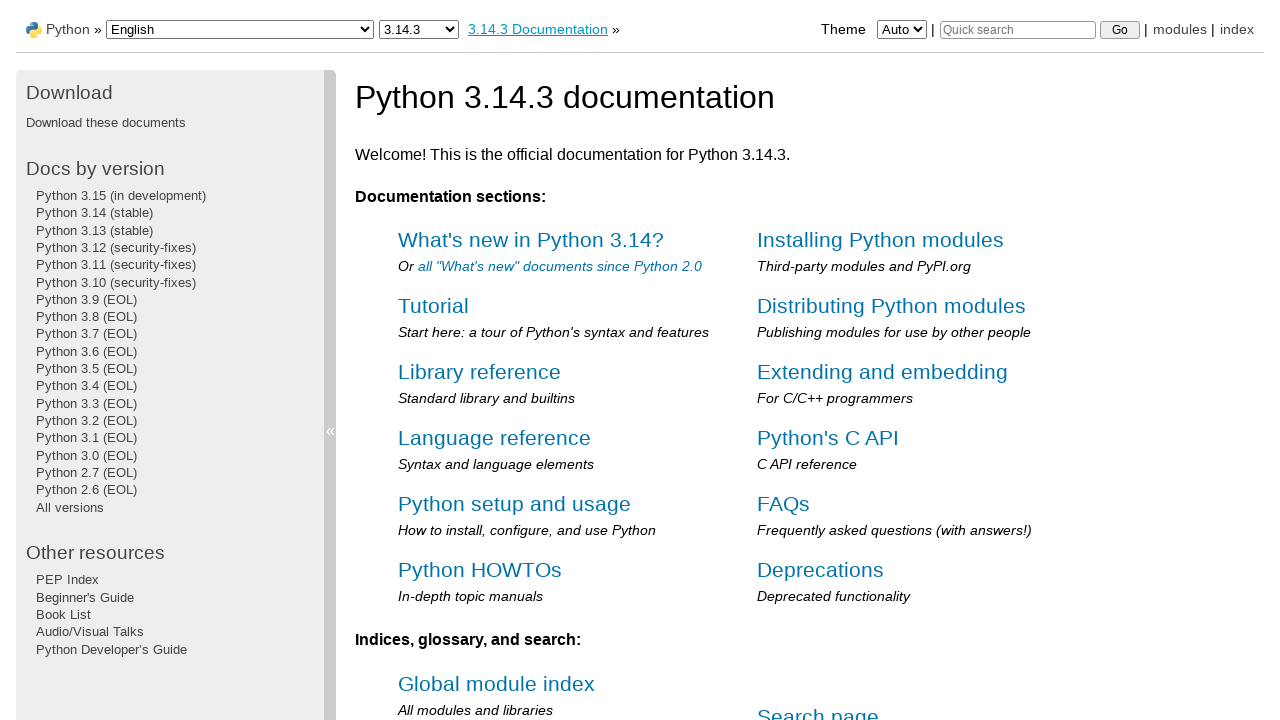

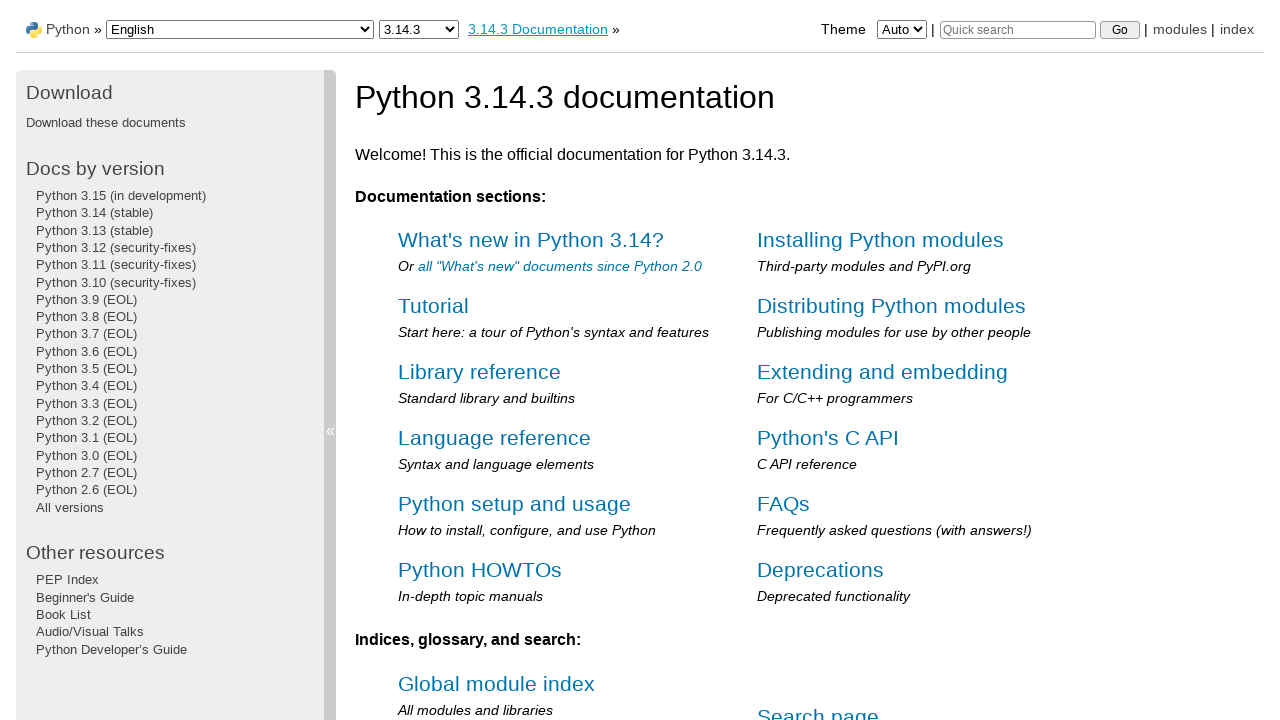